Tests navigation from catalog page back to main menu by clicking the home link

Starting URL: http://intershop5.skillbox.ru/

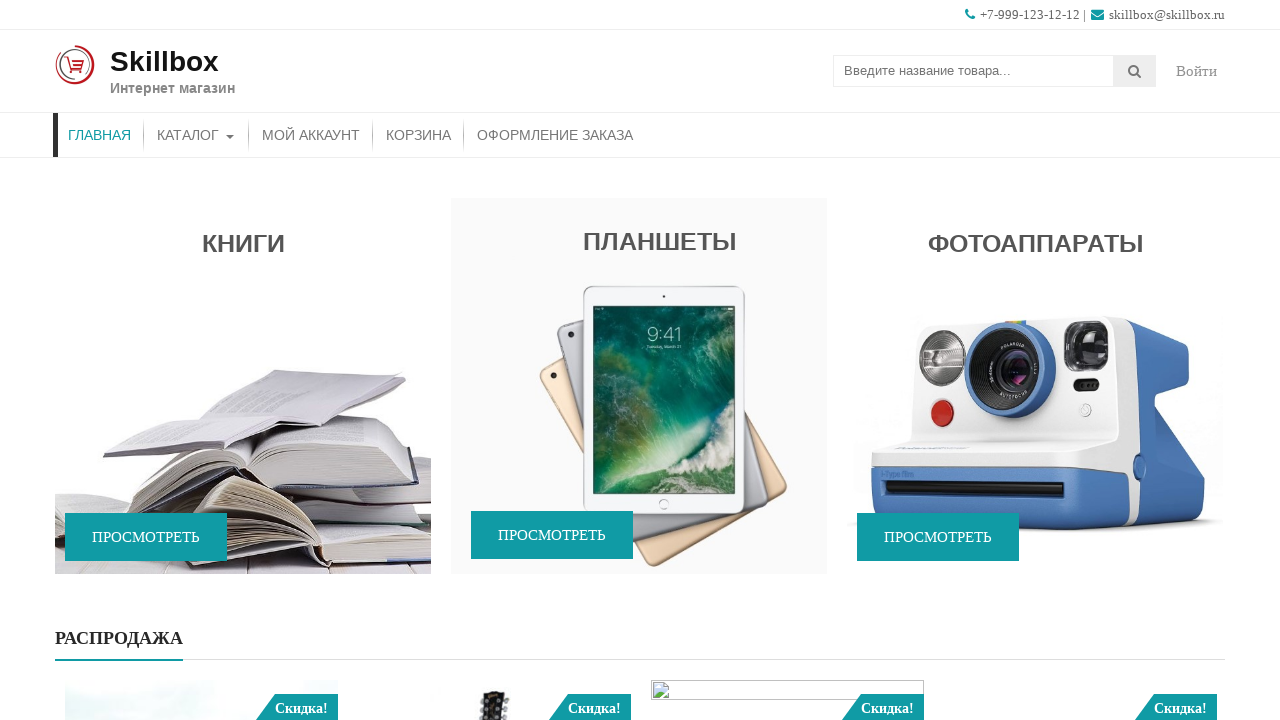

Clicked on catalog menu item at (196, 135) on #menu-item-46
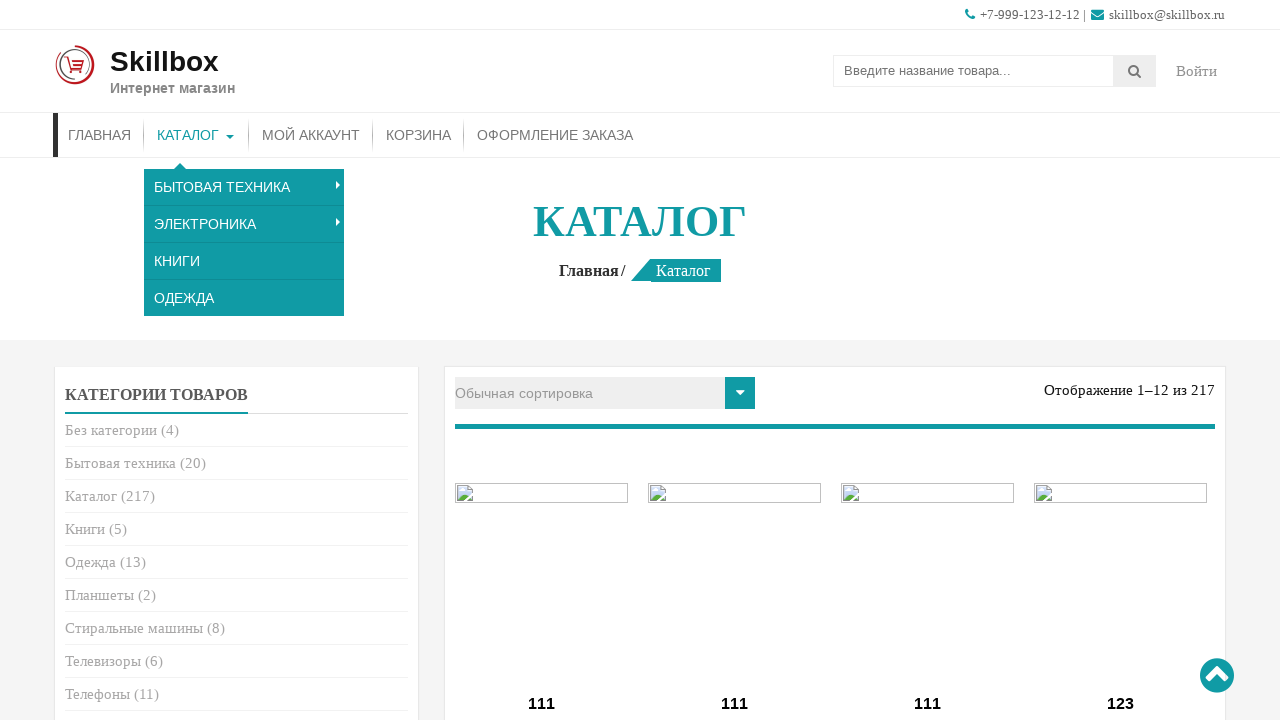

Clicked on home link to navigate back to main menu at (593, 270) on a[href='http://intershop5.skillbox.ru']
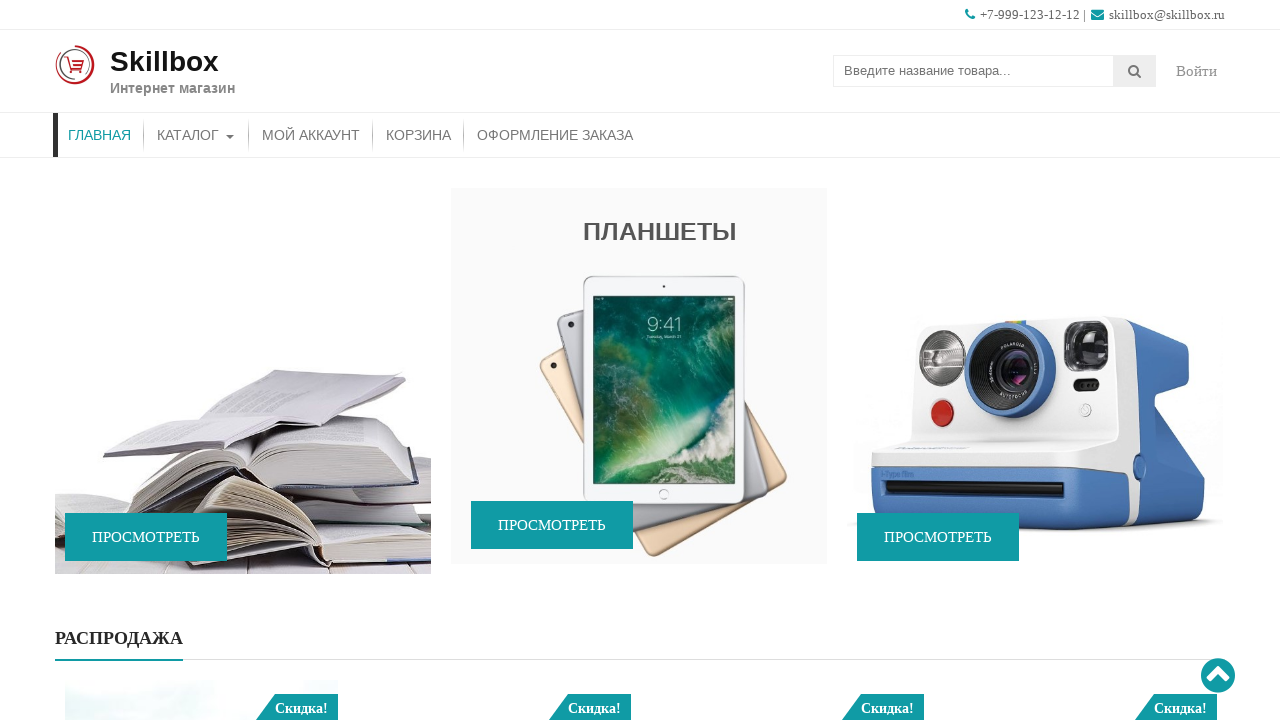

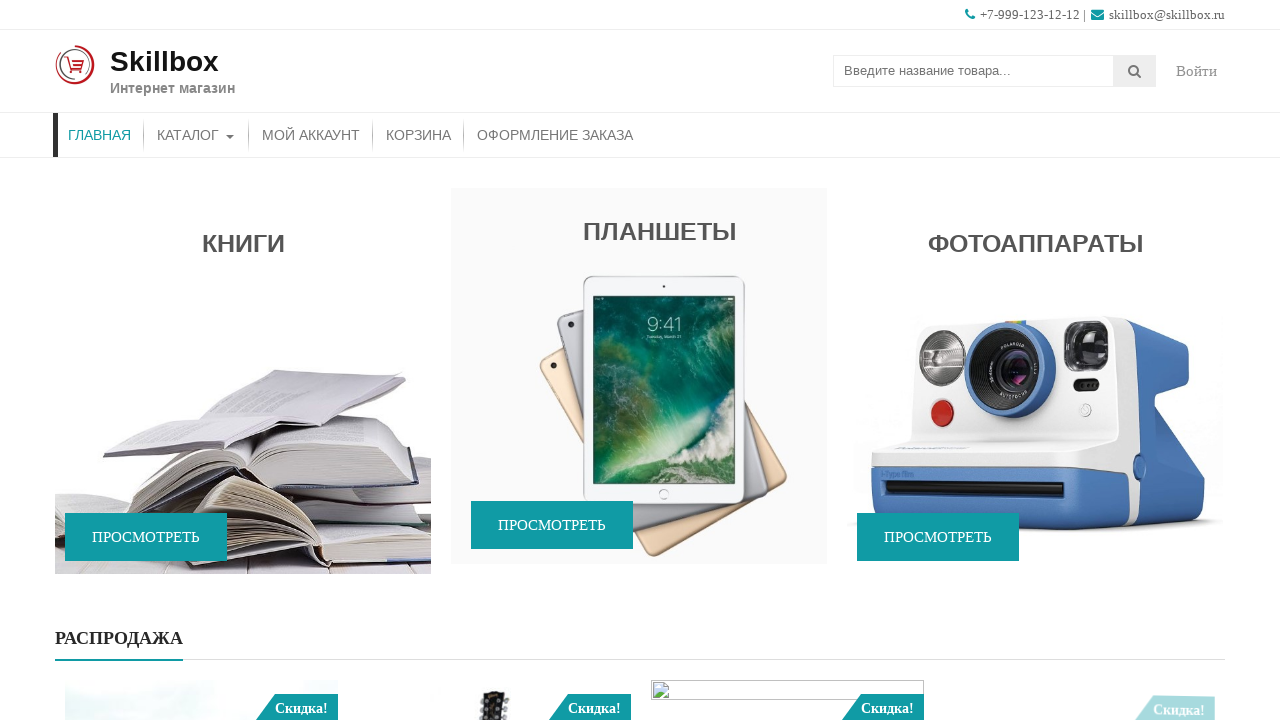